Tests navigation through all links in a specific section by clicking each link and navigating back to the main page

Starting URL: https://omayo.blogspot.com/

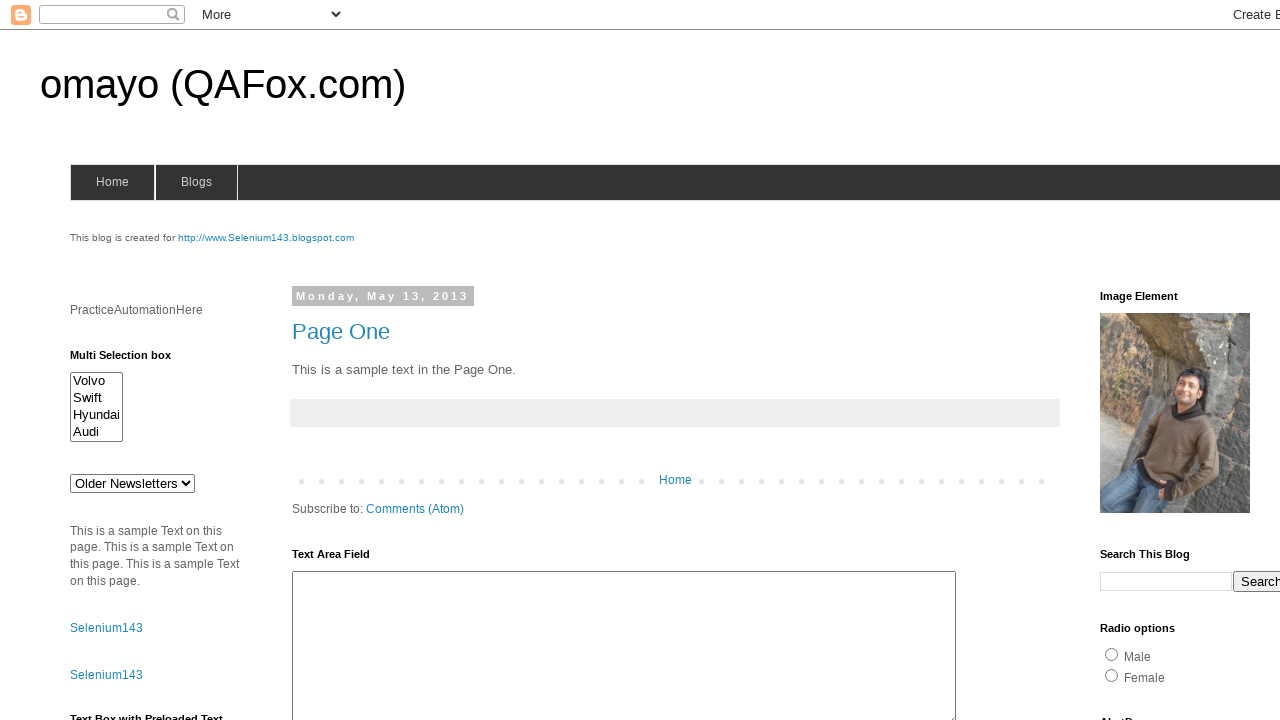

Located all links in LinkList1 section
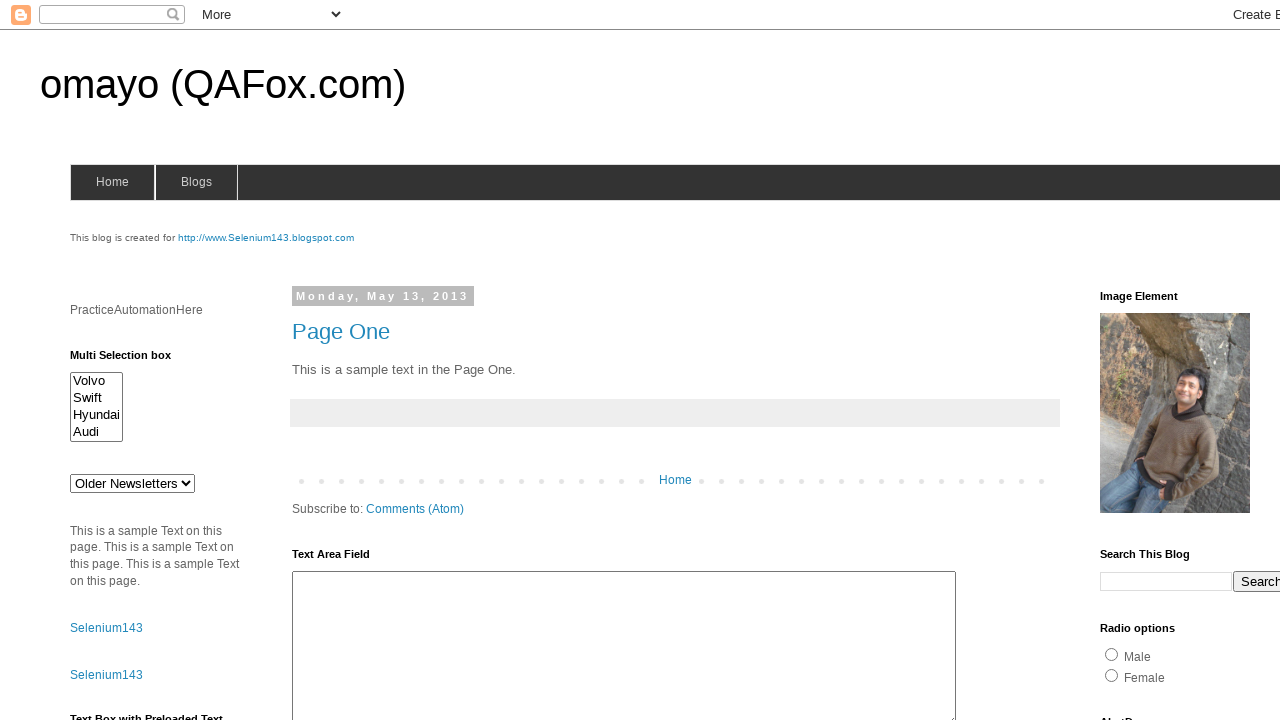

Found 5 links in LinkList1 section
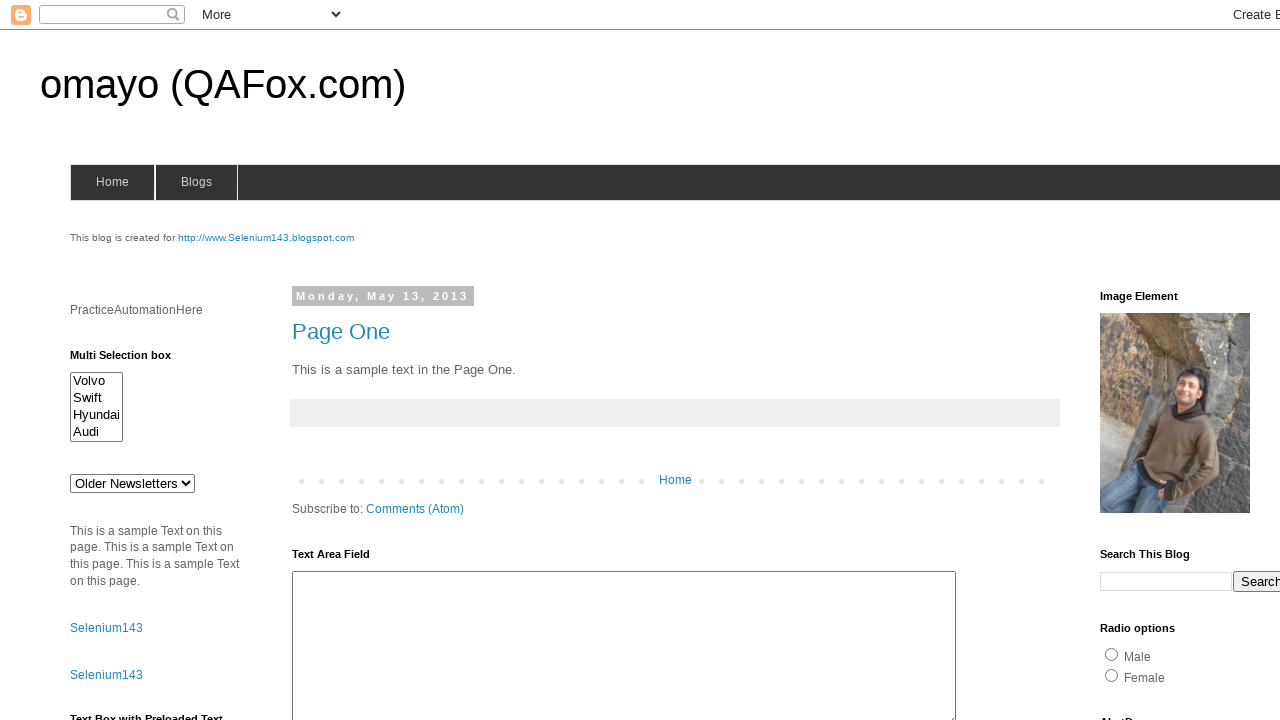

Clicked link 1 from LinkList1 section at (1160, 360) on (//div[@id='LinkList1']//a)[1]
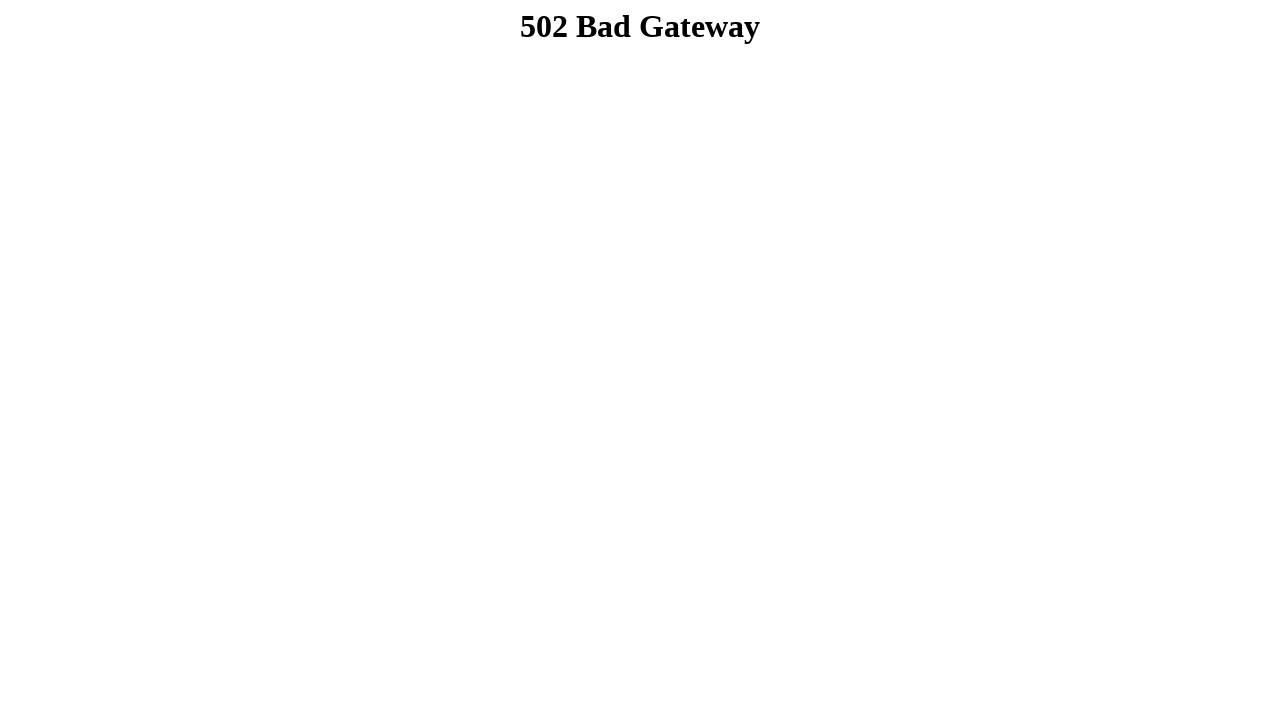

Navigated back to main page after clicking link 1
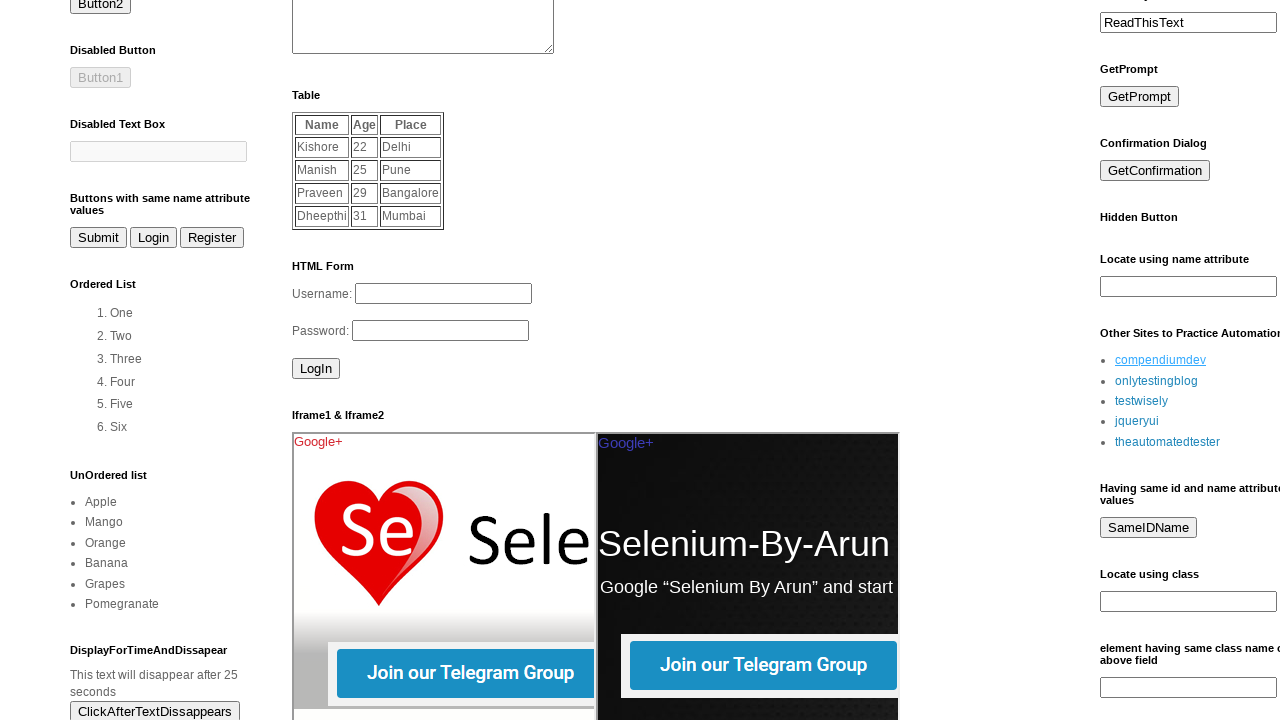

Clicked link 2 from LinkList1 section at (1156, 381) on (//div[@id='LinkList1']//a)[2]
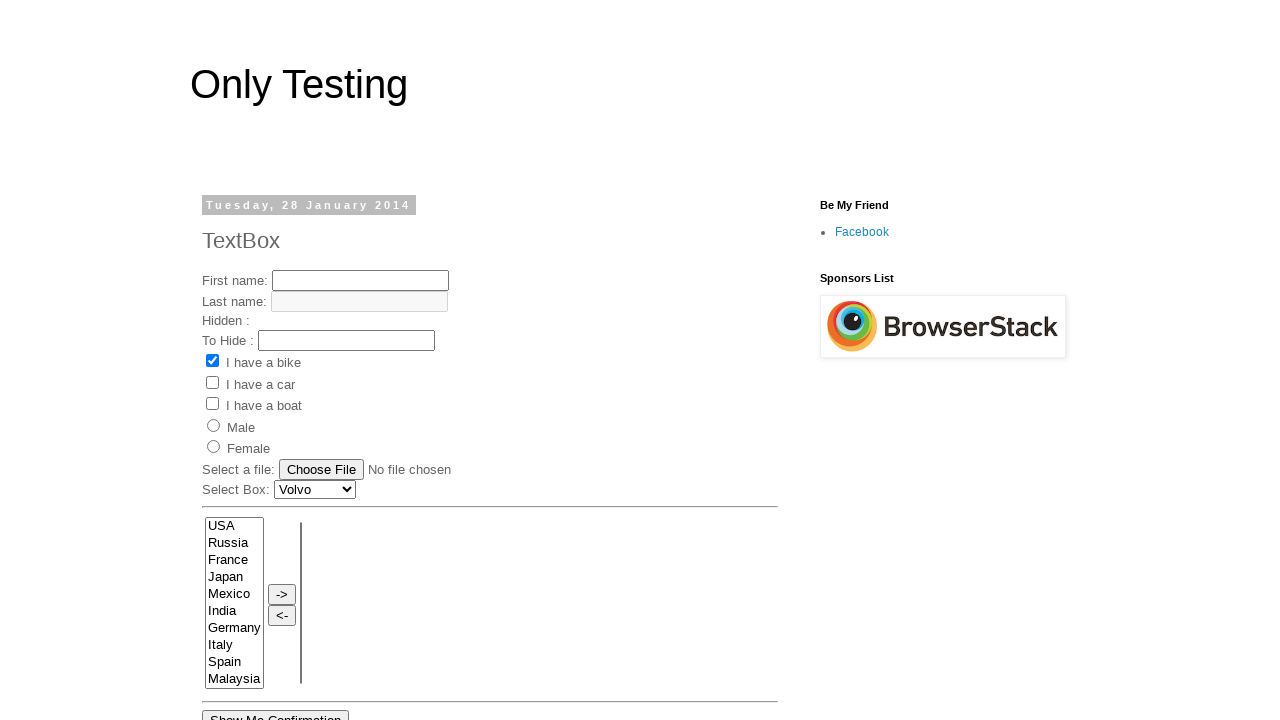

Navigated back to main page after clicking link 2
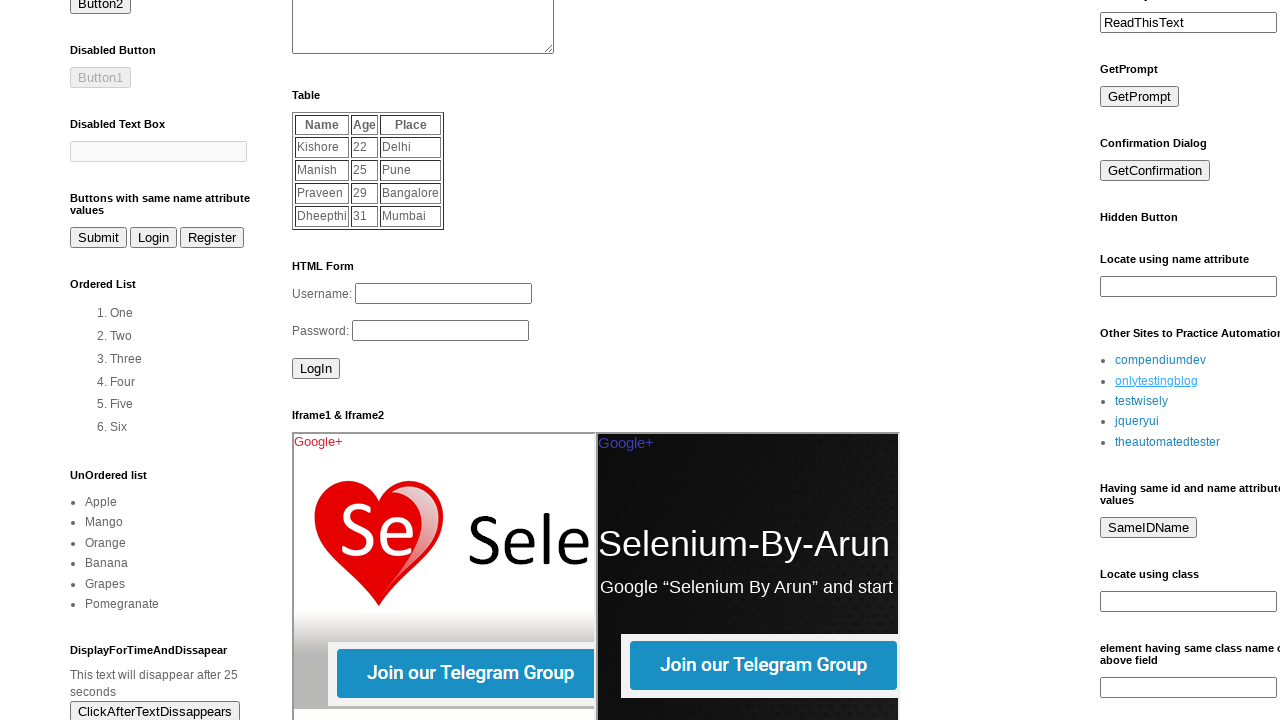

Clicked link 3 from LinkList1 section at (1142, 401) on (//div[@id='LinkList1']//a)[3]
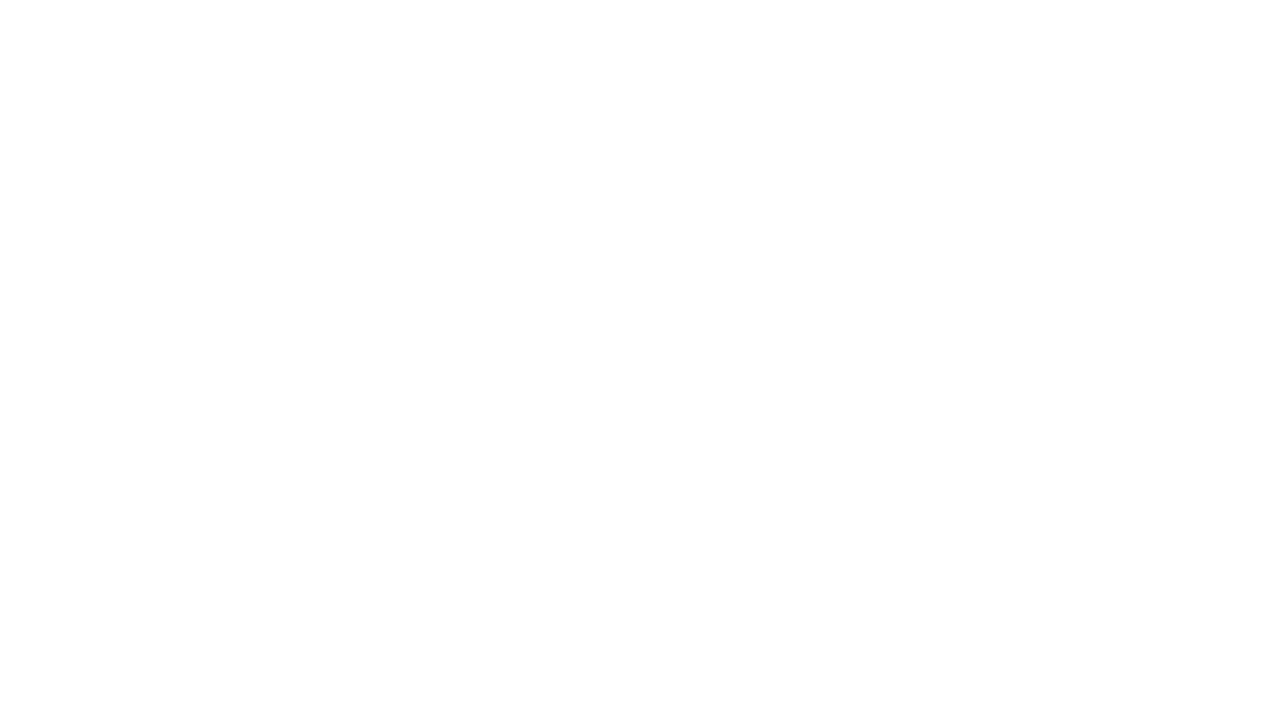

Navigated back to main page after clicking link 3
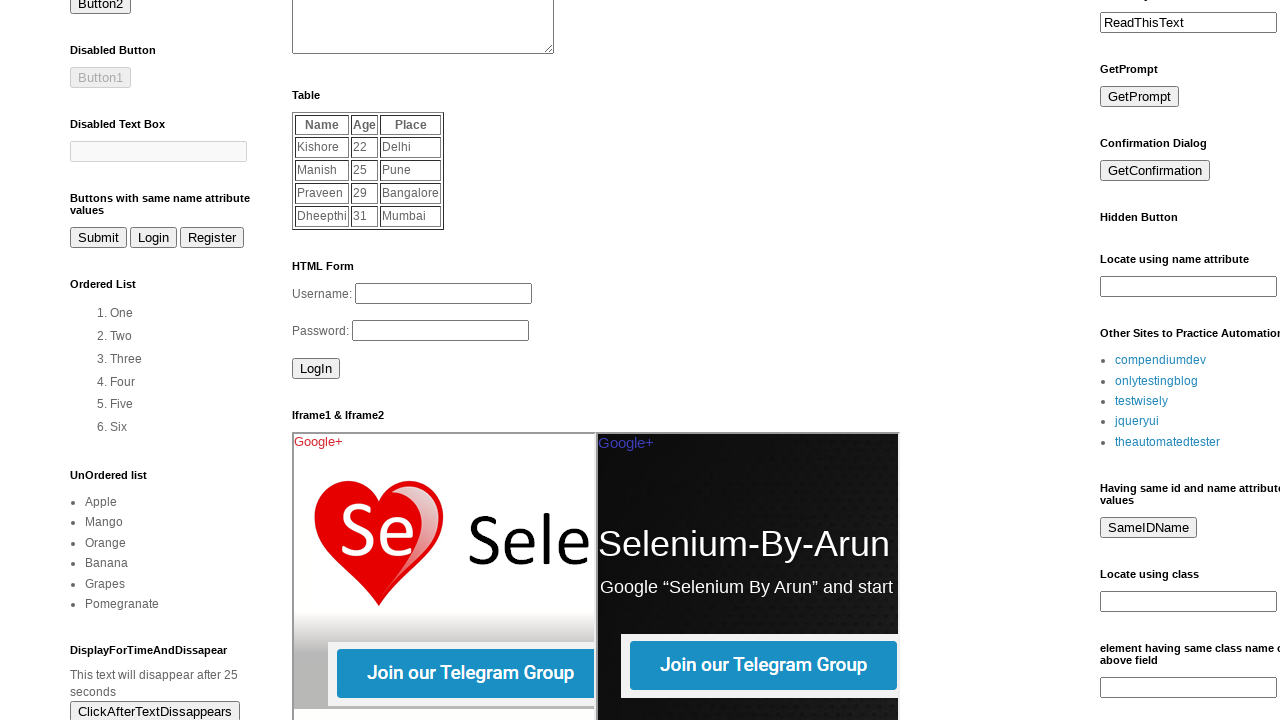

Clicked link 4 from LinkList1 section at (1137, 421) on (//div[@id='LinkList1']//a)[4]
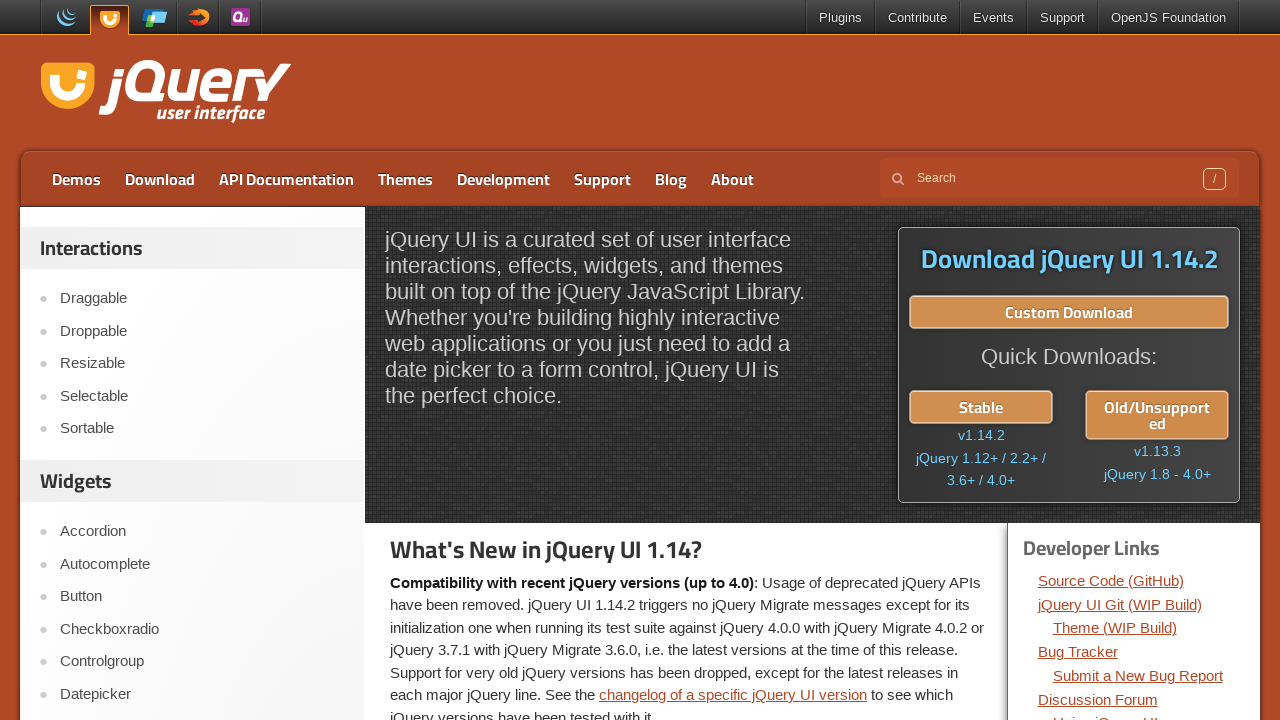

Navigated back to main page after clicking link 4
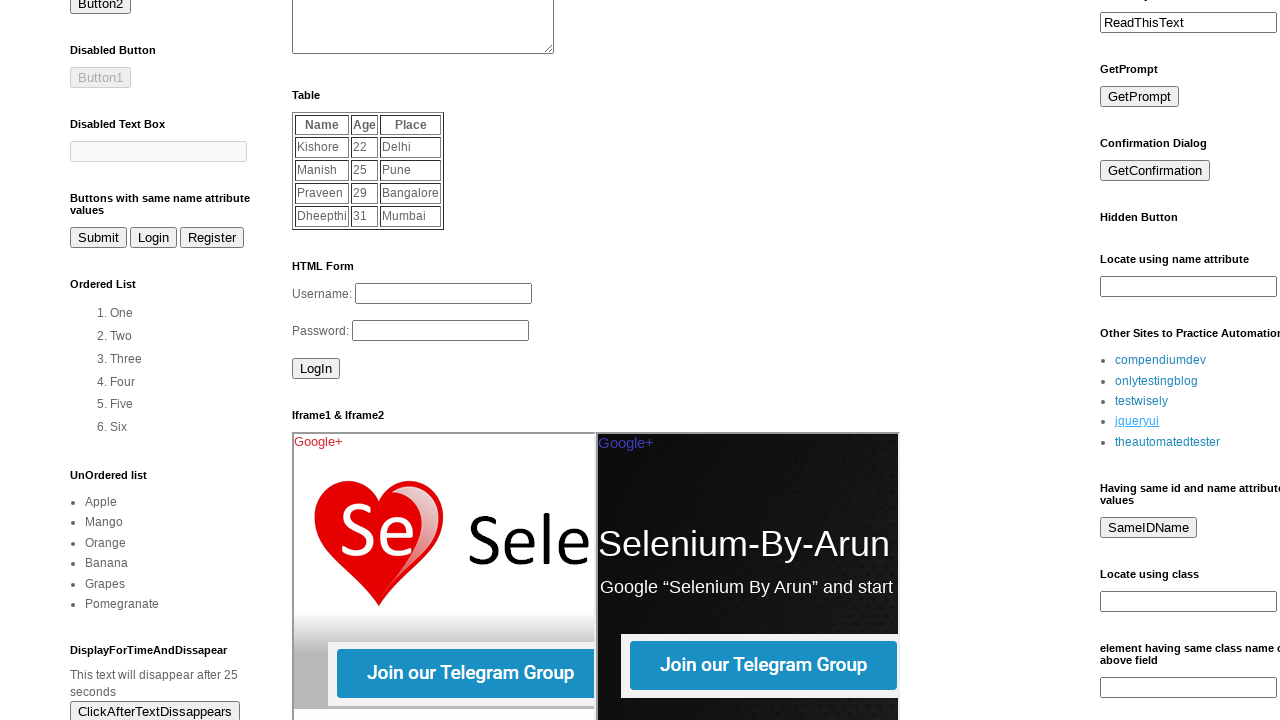

Clicked link 5 from LinkList1 section at (1168, 442) on (//div[@id='LinkList1']//a)[5]
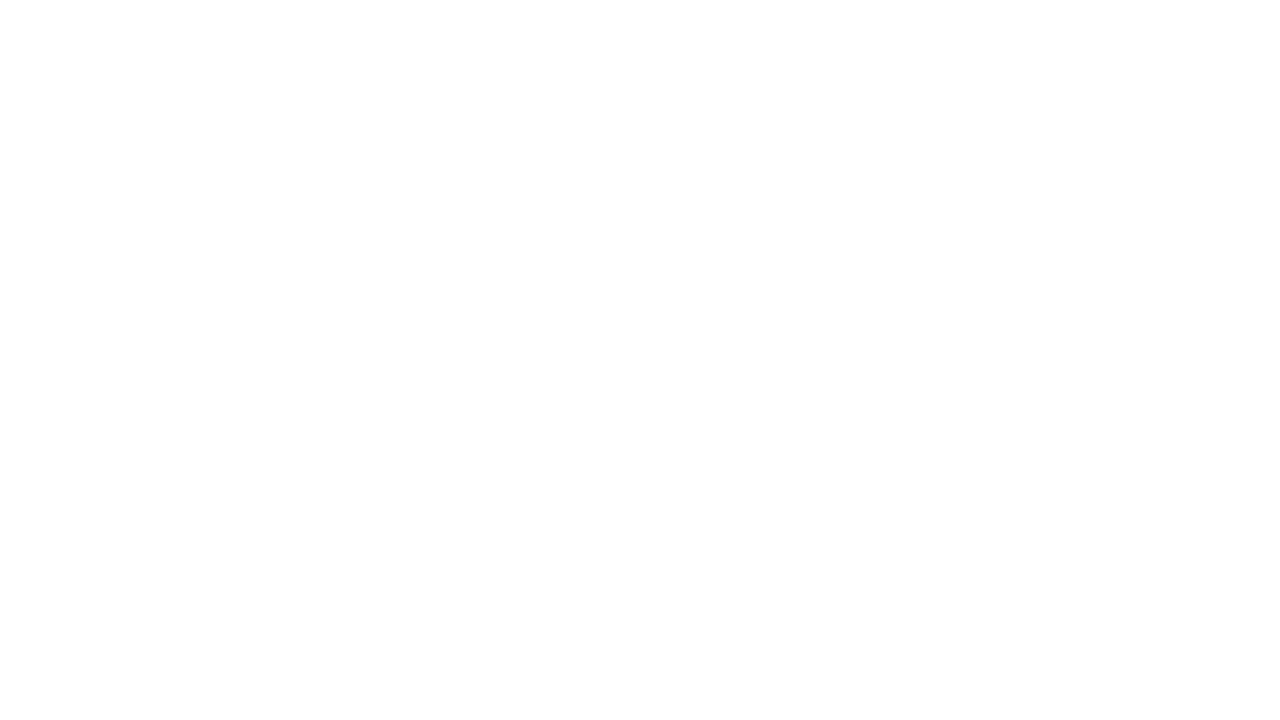

Navigated back to main page after clicking link 5
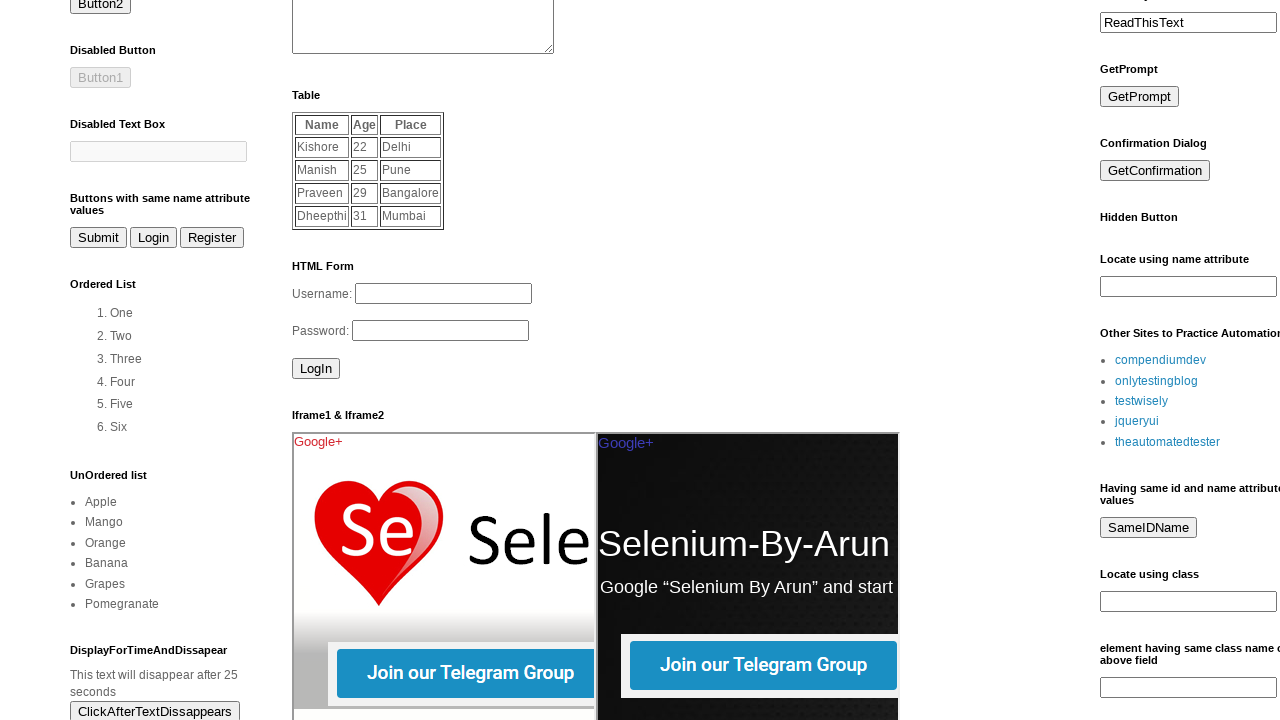

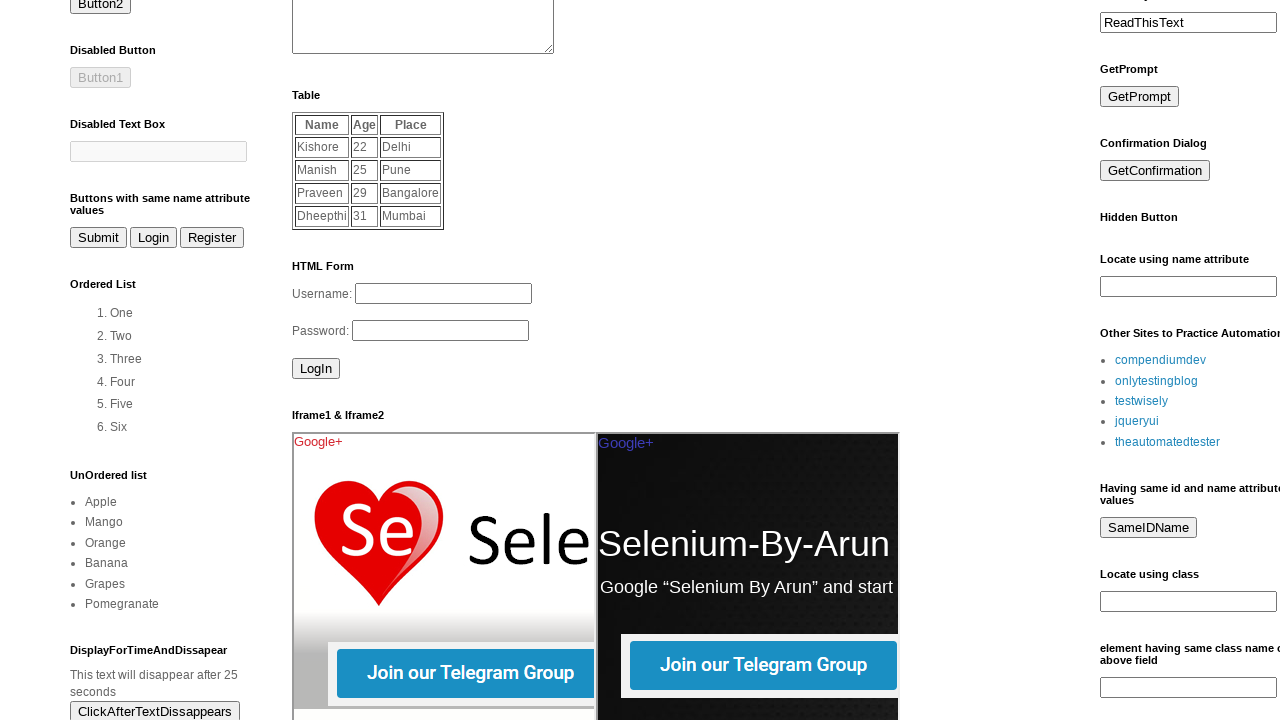